Tests notification message functionality by clicking a link and verifying the notification message appears

Starting URL: https://the-internet.herokuapp.com/notification_message_rendered

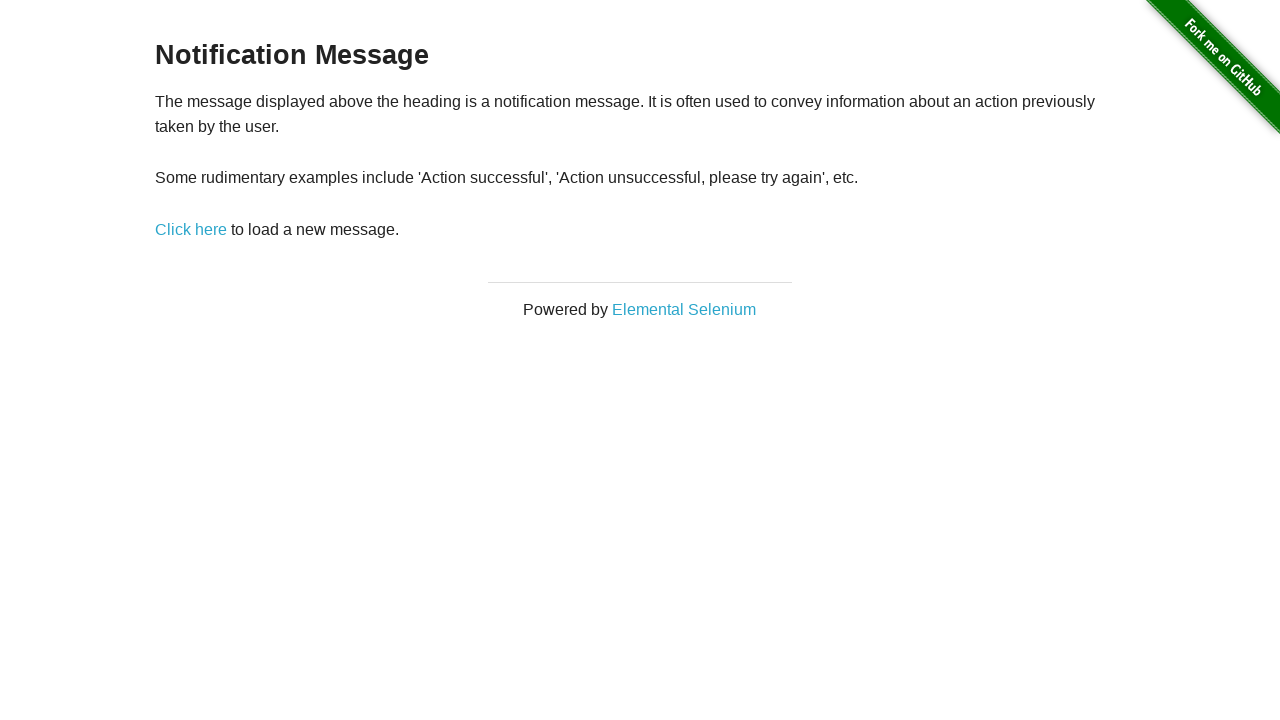

Clicked link to trigger notification message at (191, 229) on xpath=//p/a
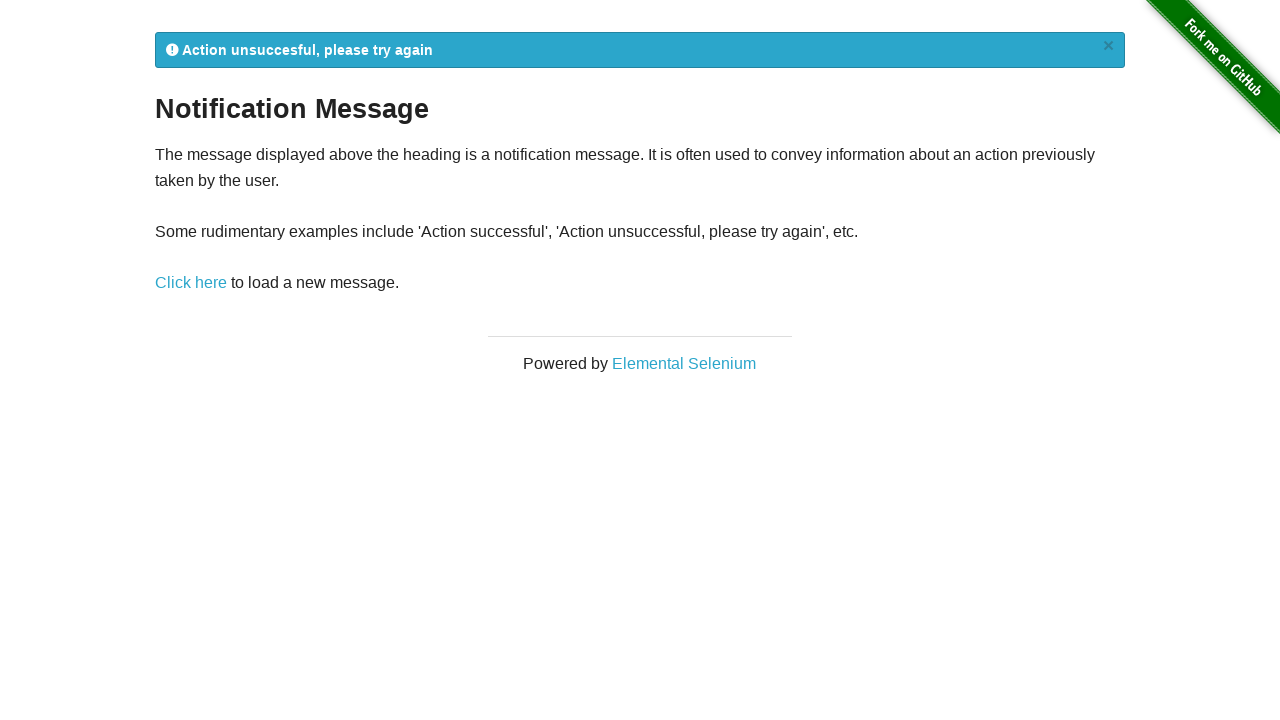

Notification message element appeared
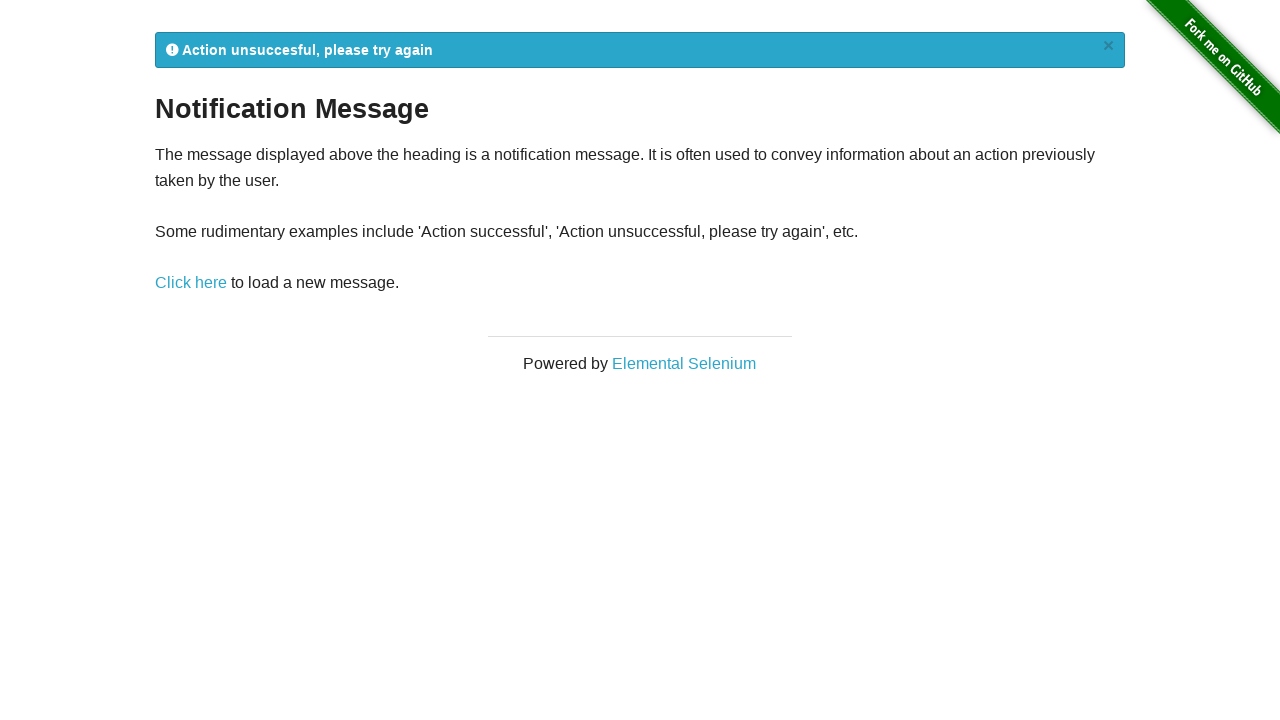

Retrieved notification message text content
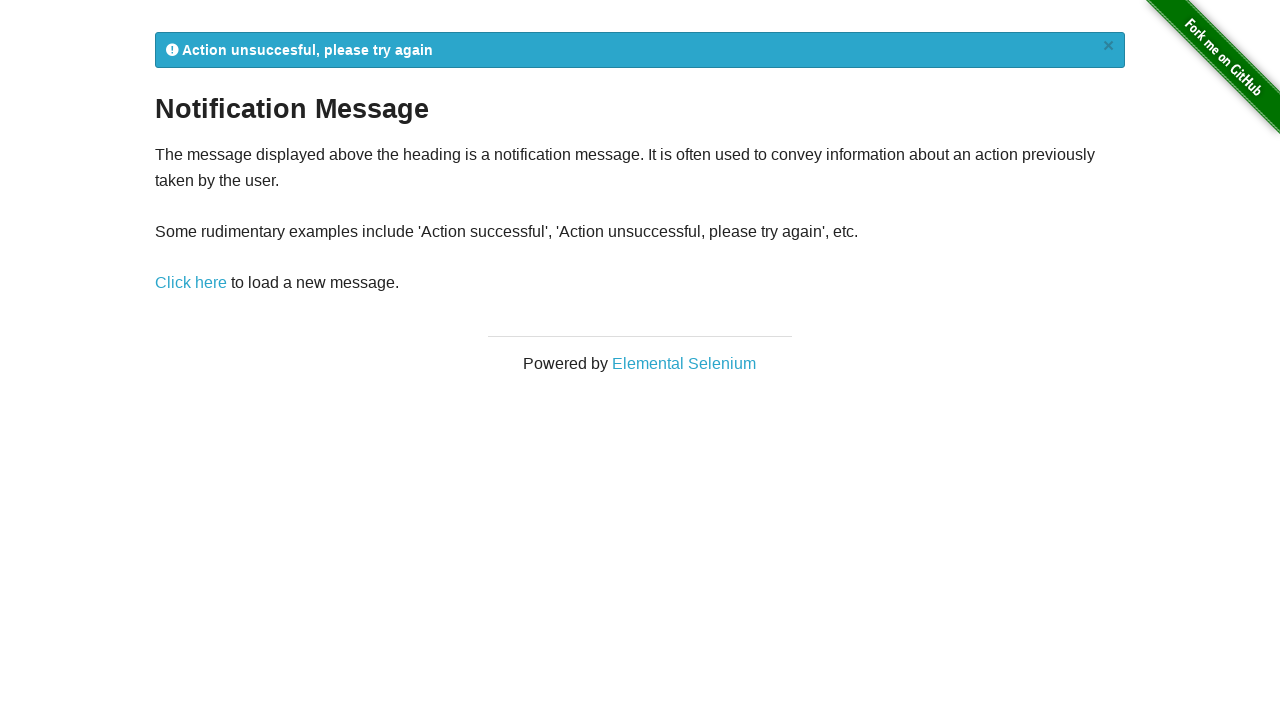

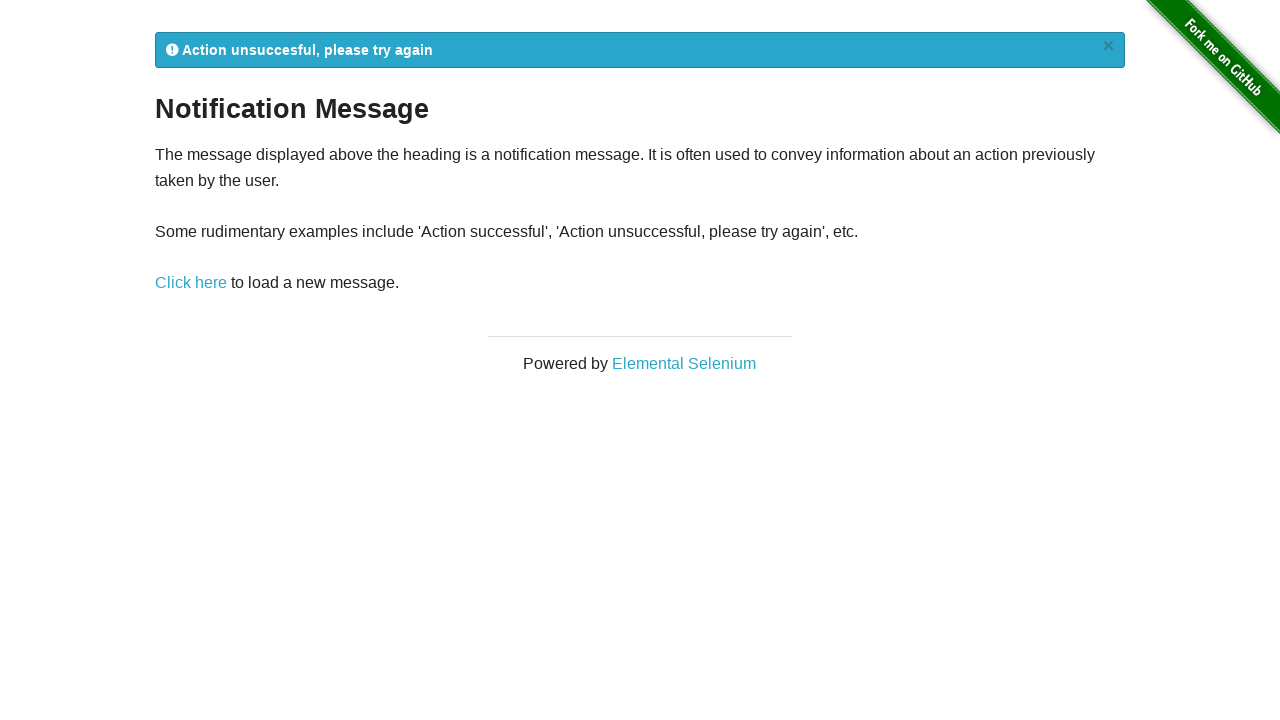